Navigates to inventwithpython.com and clicks on the 'Blog' link to navigate to the blog page

Starting URL: http://inventwithpython.com

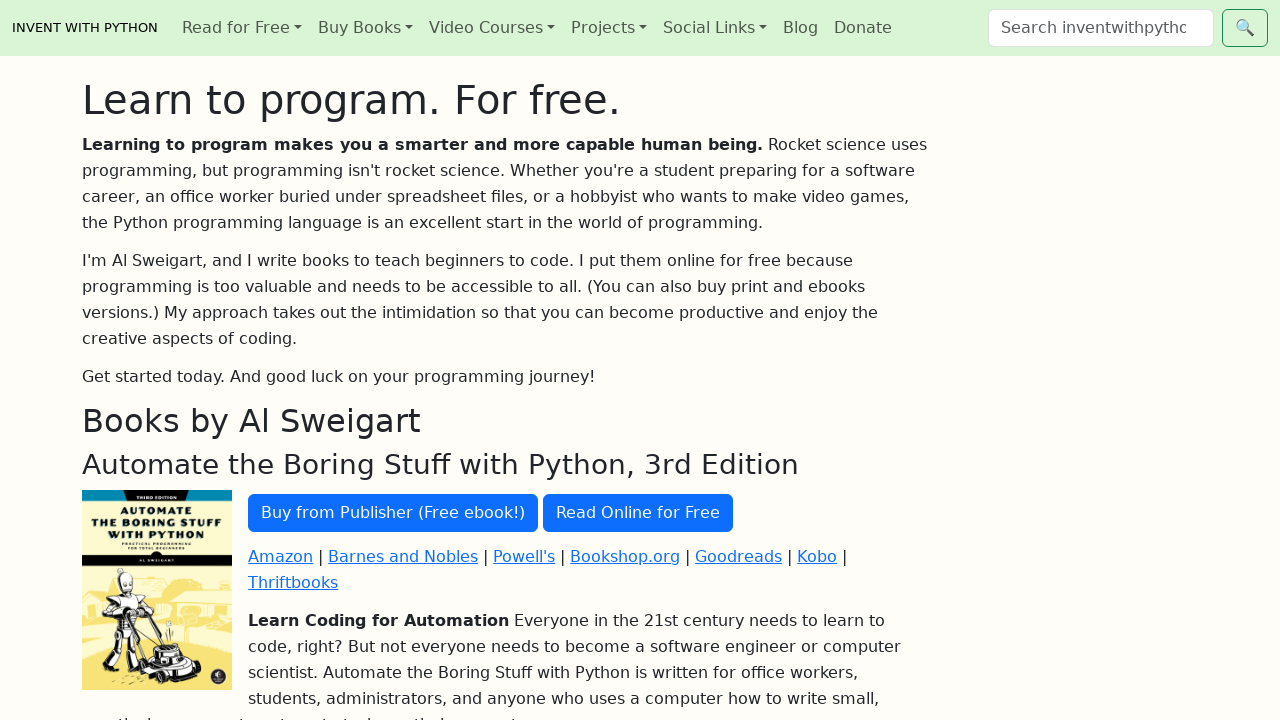

Navigated to inventwithpython.com
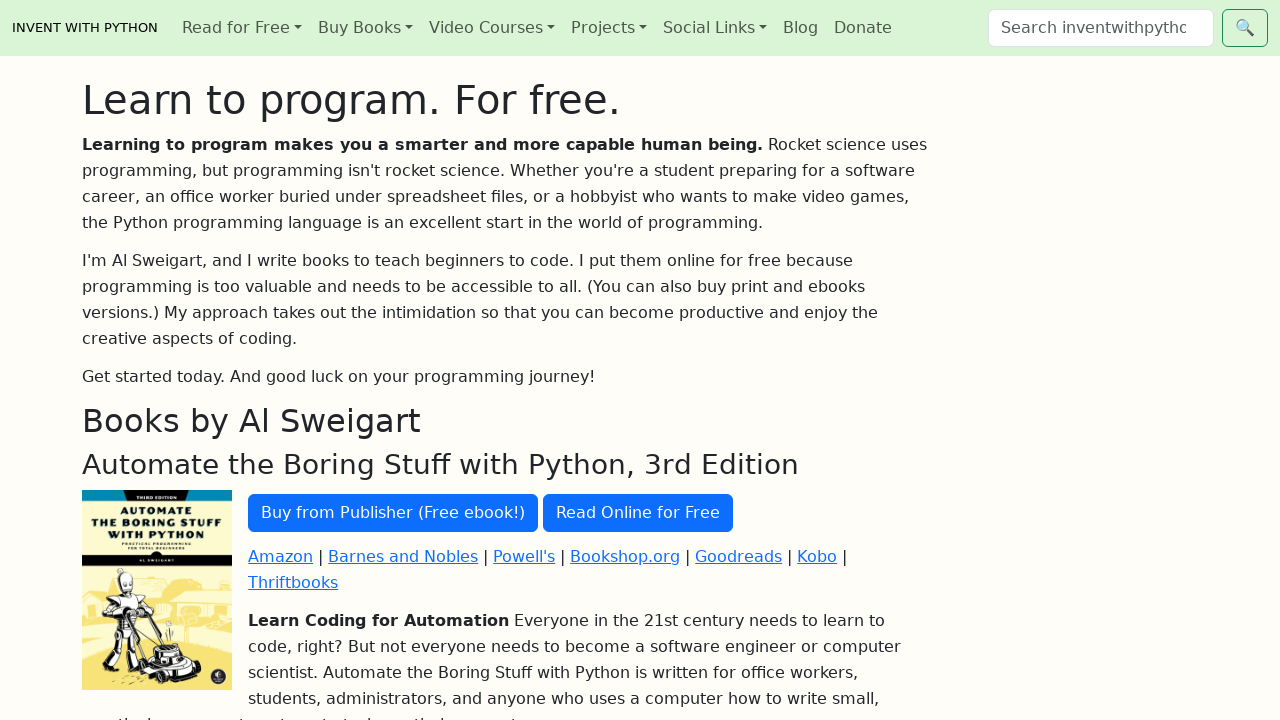

Clicked on the 'Blog' link at (801, 28) on text=Blog
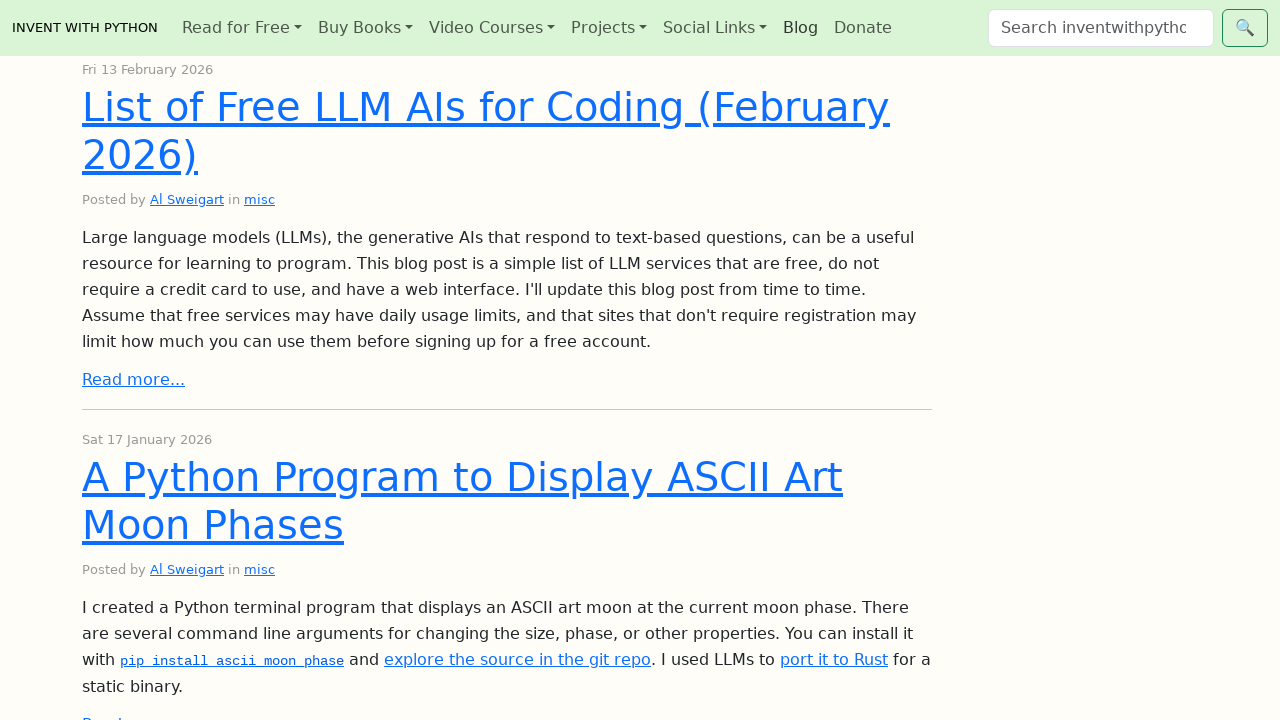

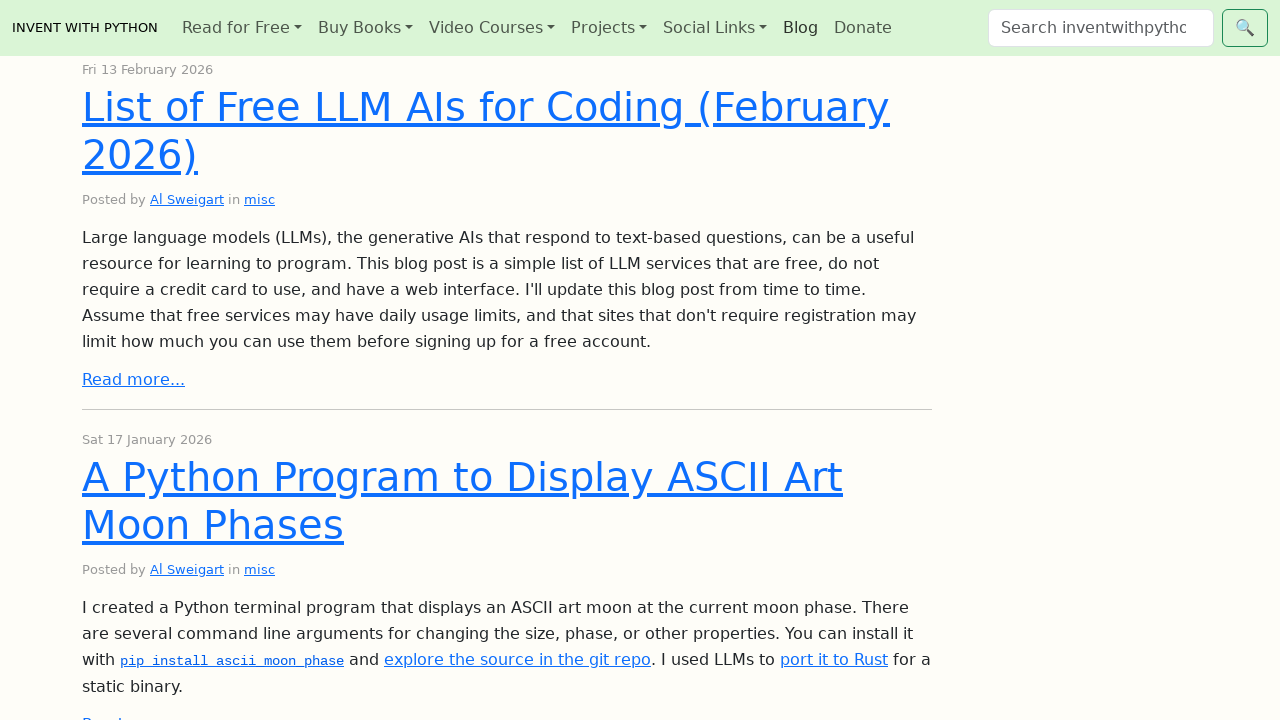